Tests radio button selection by finding all radio buttons with xpath and clicking each one in a loop

Starting URL: https://www.letskodeit.com/practice

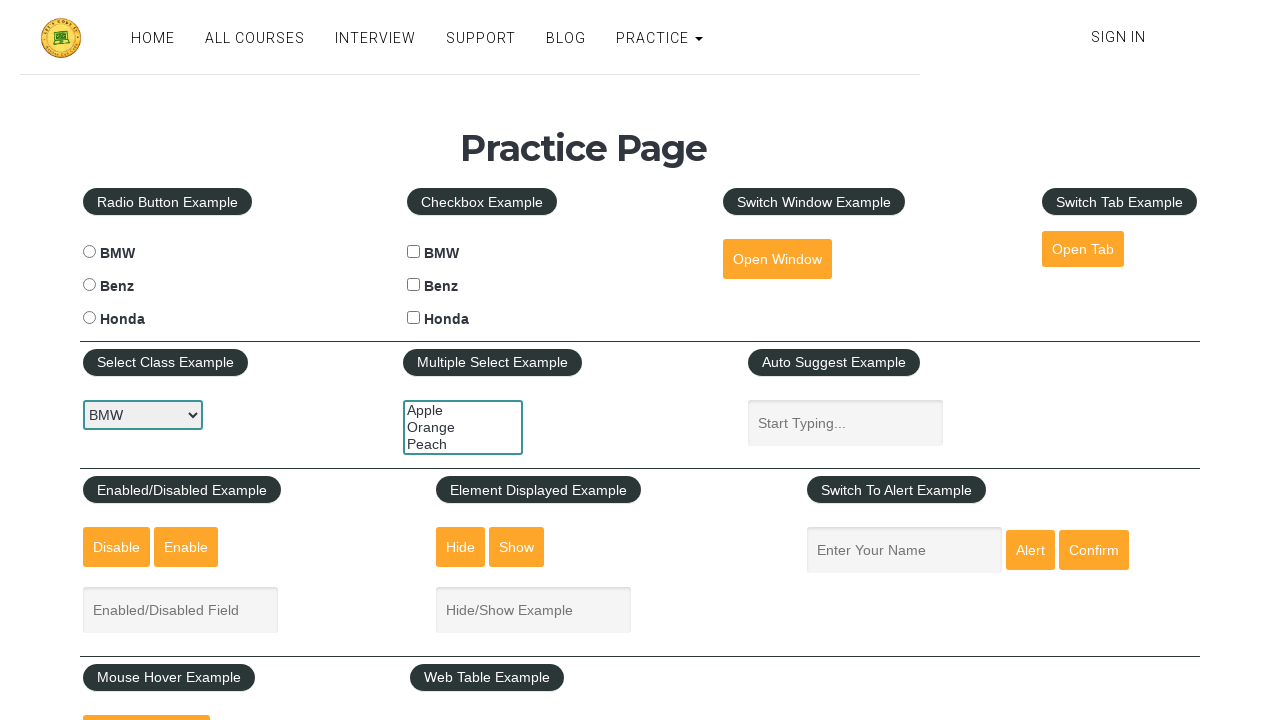

Navigated to https://www.letskodeit.com/practice
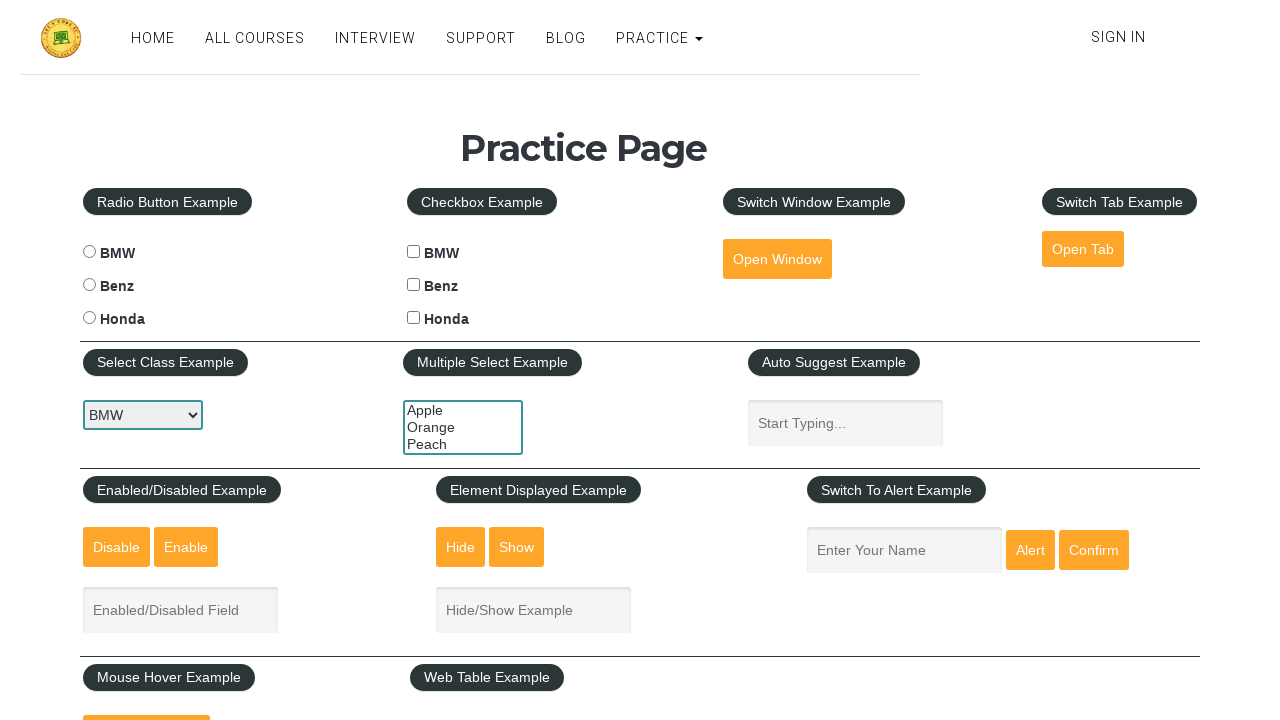

Located all radio buttons with xpath for cars
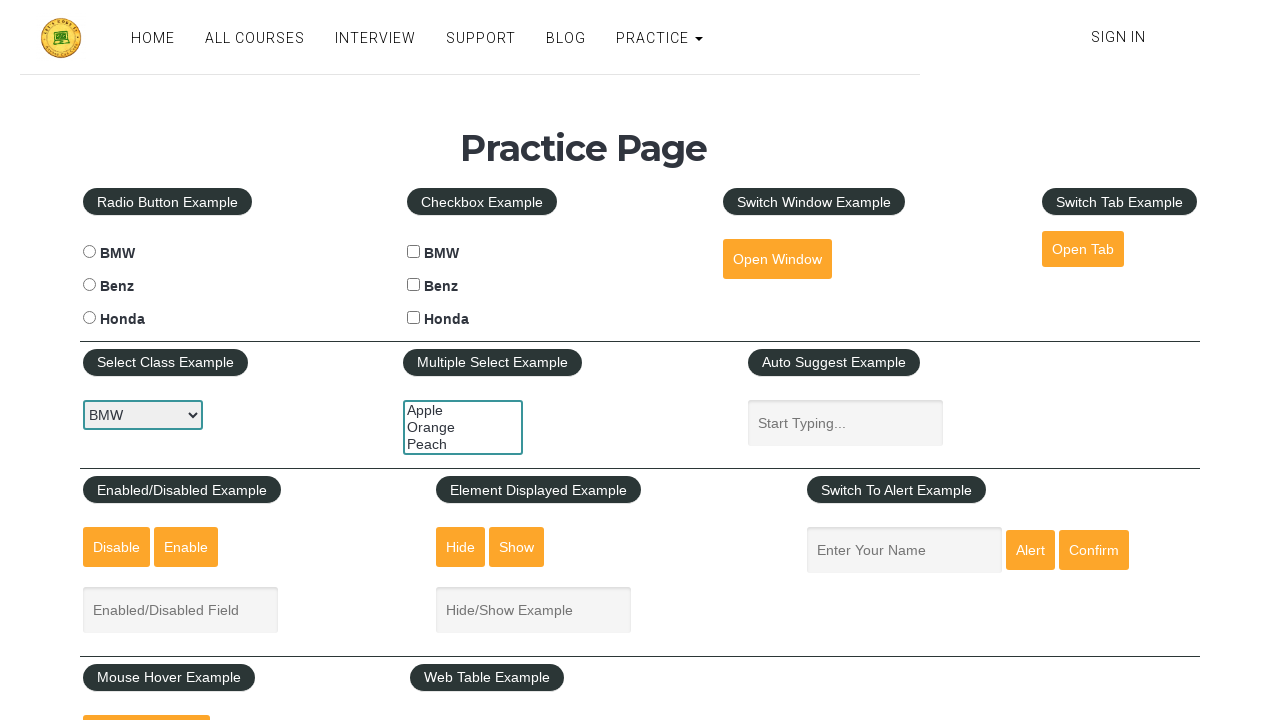

Found 3 radio buttons
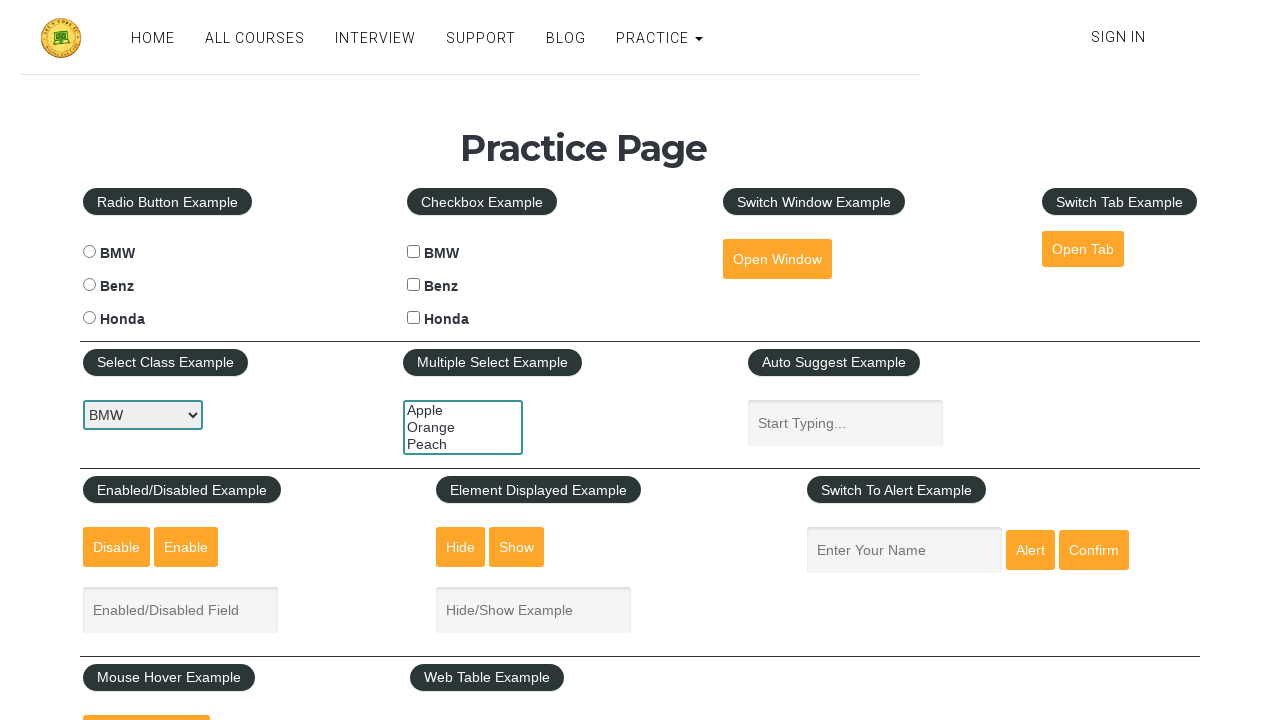

Clicked radio button 1 of 3 at (89, 252) on xpath=//input[contains(@type, 'radio') and contains(@name, 'cars')] >> nth=0
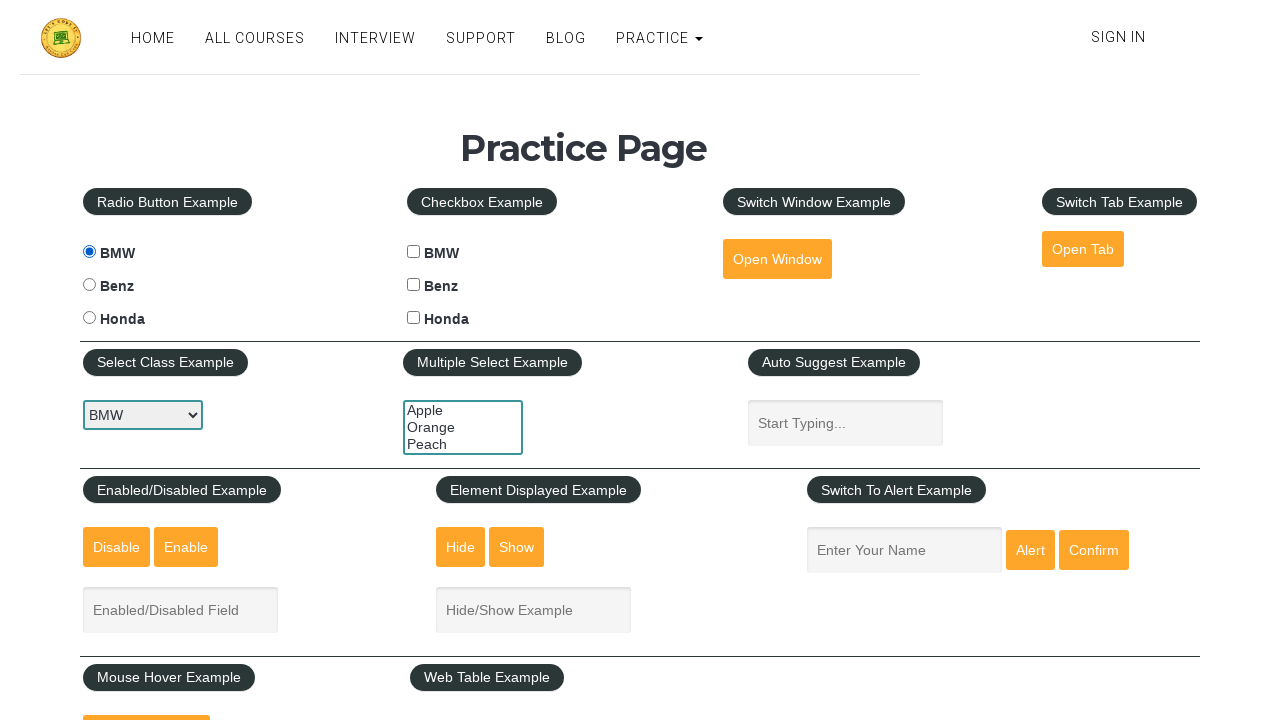

Clicked radio button 2 of 3 at (89, 285) on xpath=//input[contains(@type, 'radio') and contains(@name, 'cars')] >> nth=1
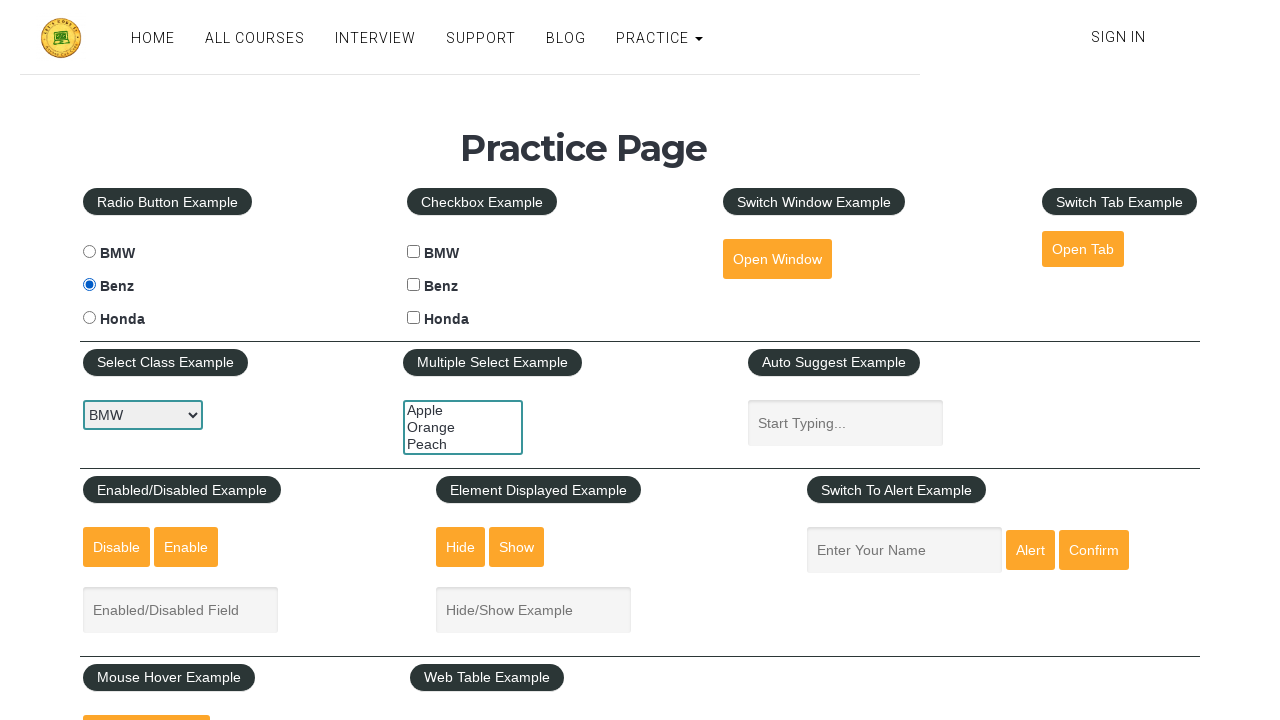

Clicked radio button 3 of 3 at (89, 318) on xpath=//input[contains(@type, 'radio') and contains(@name, 'cars')] >> nth=2
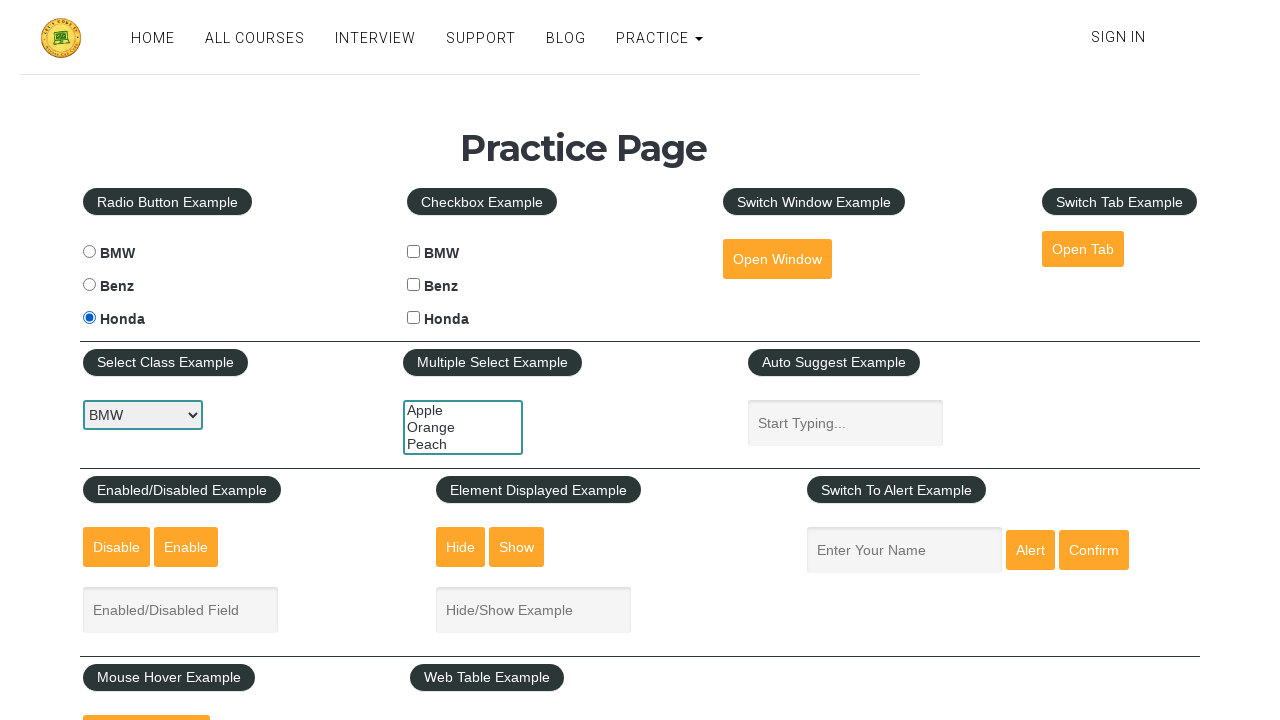

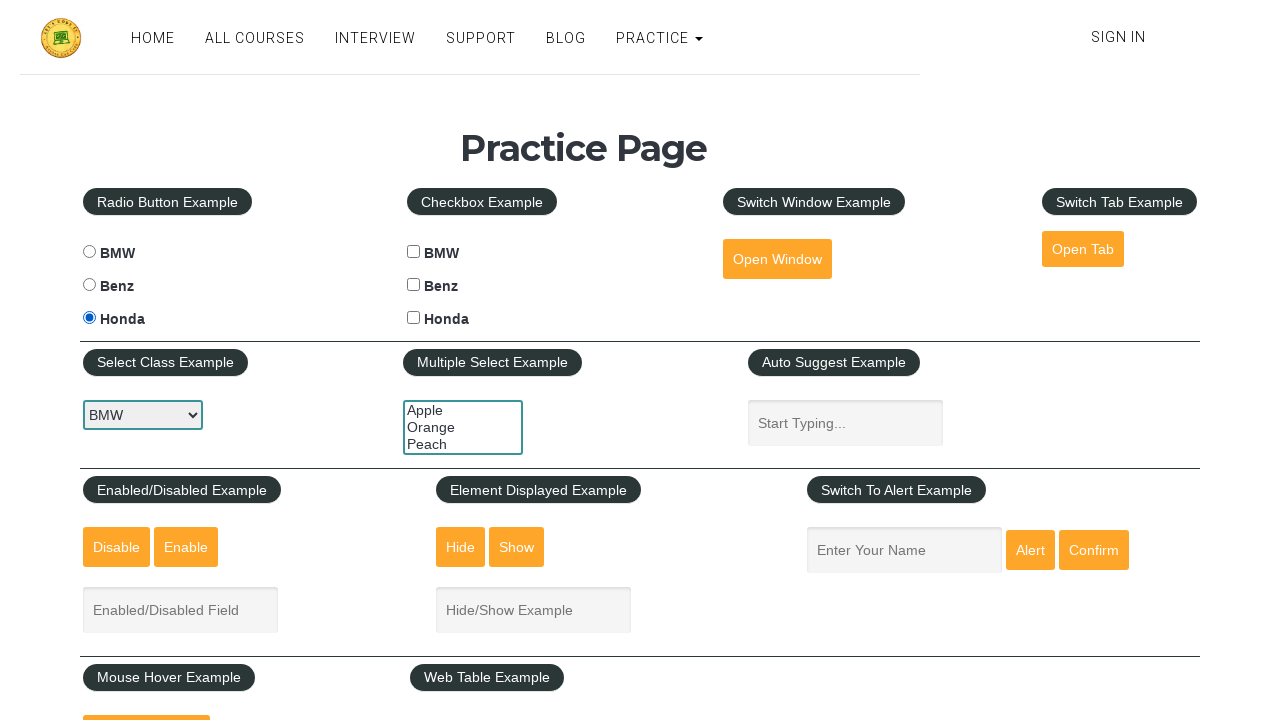